Tests login form validation when only password field is left empty

Starting URL: https://www.saucedemo.com/

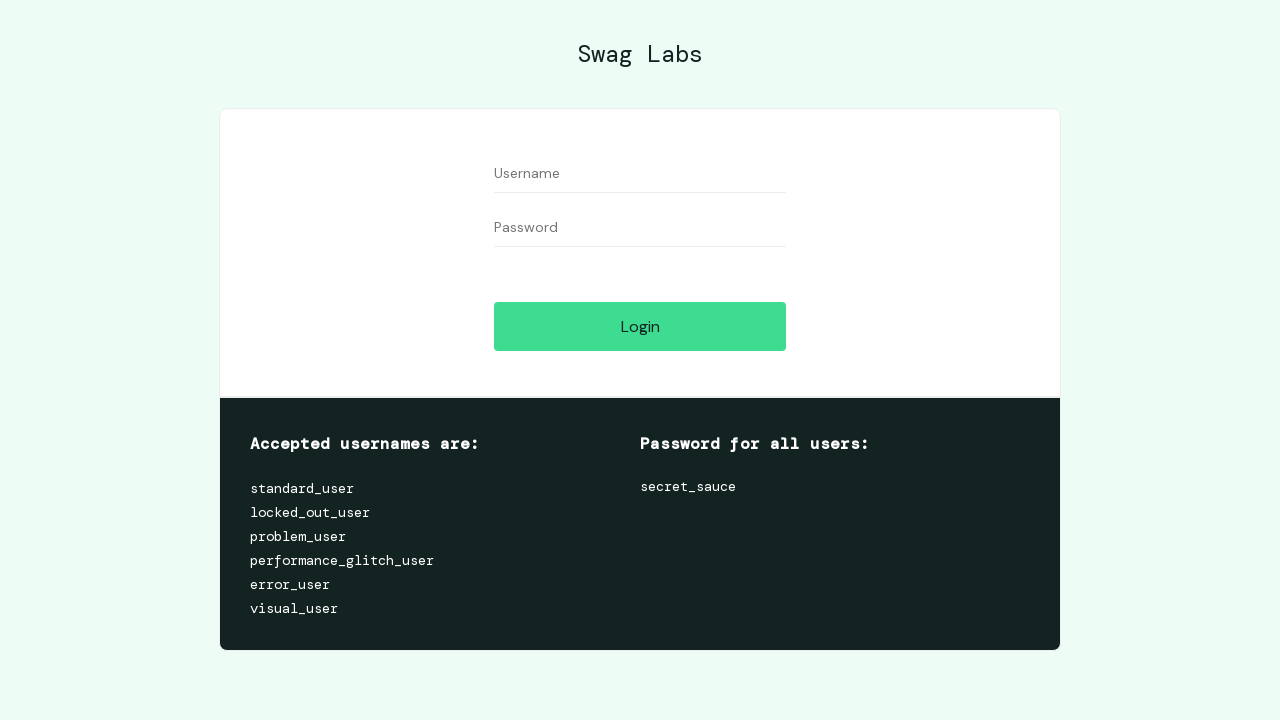

Filled username field with 'Mahmut Can' on #user-name
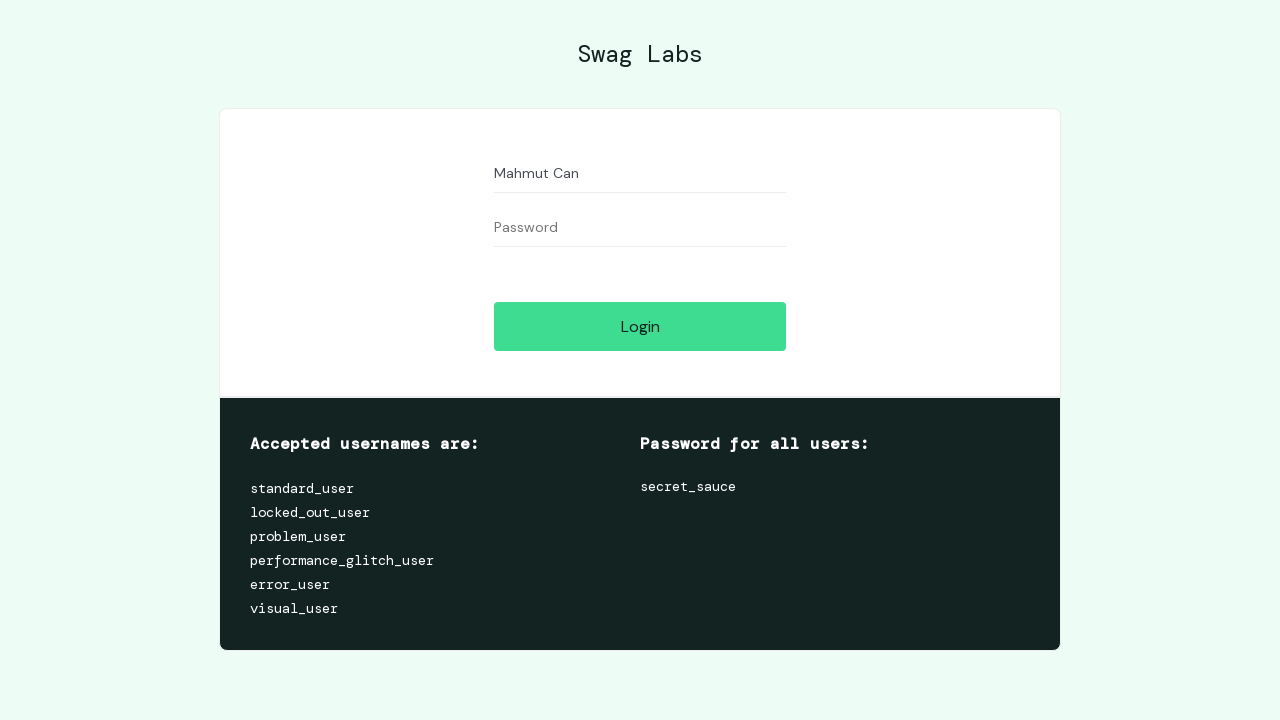

Left password field empty on #password
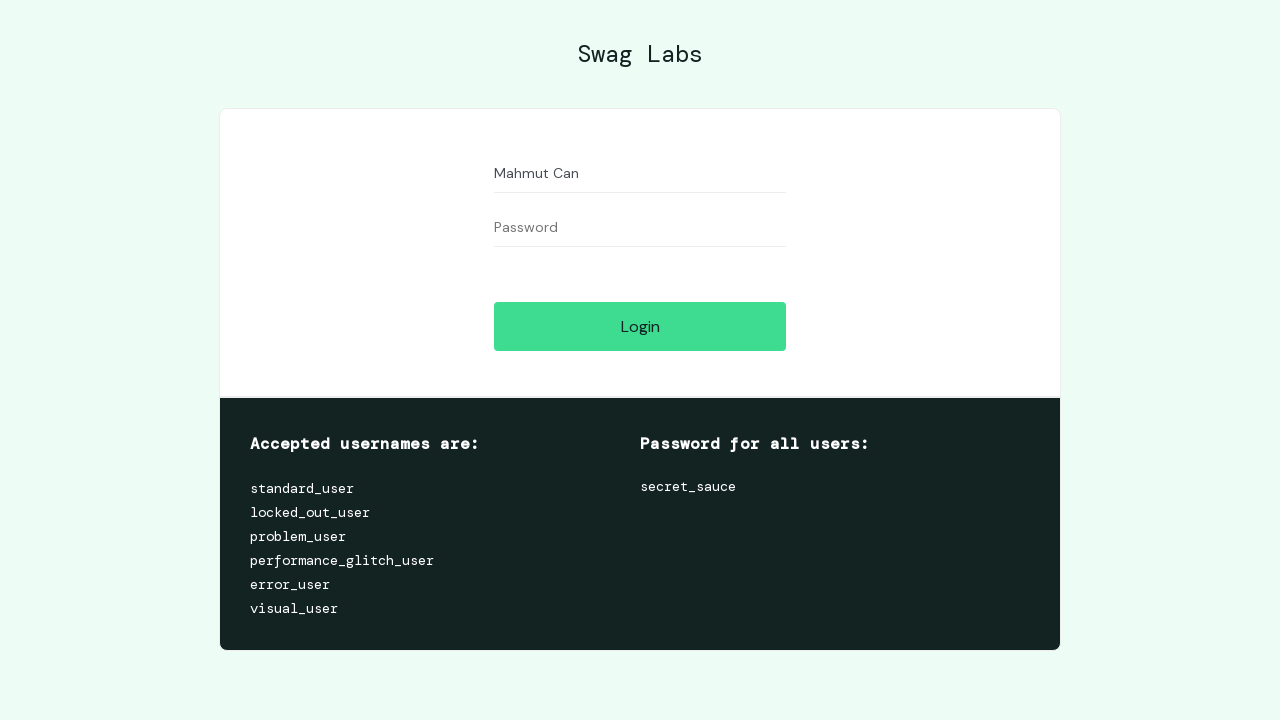

Clicked login button at (640, 326) on #login-button
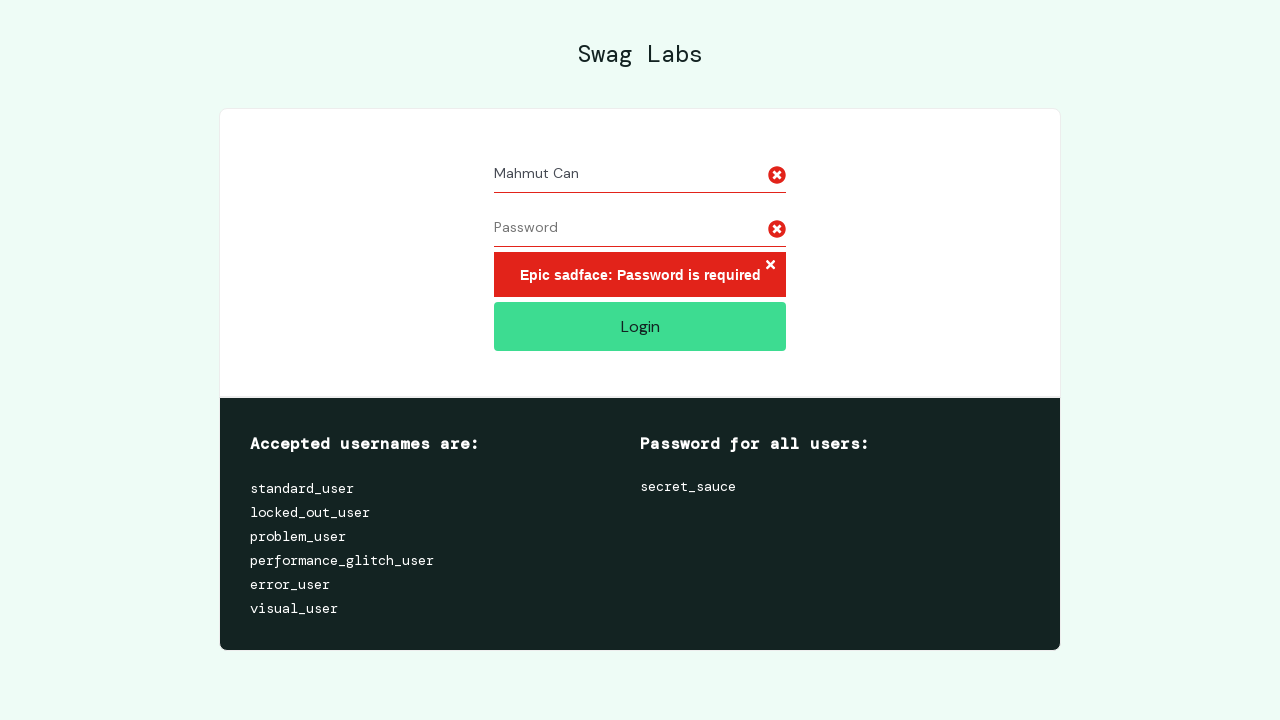

Error message appeared validating empty password field
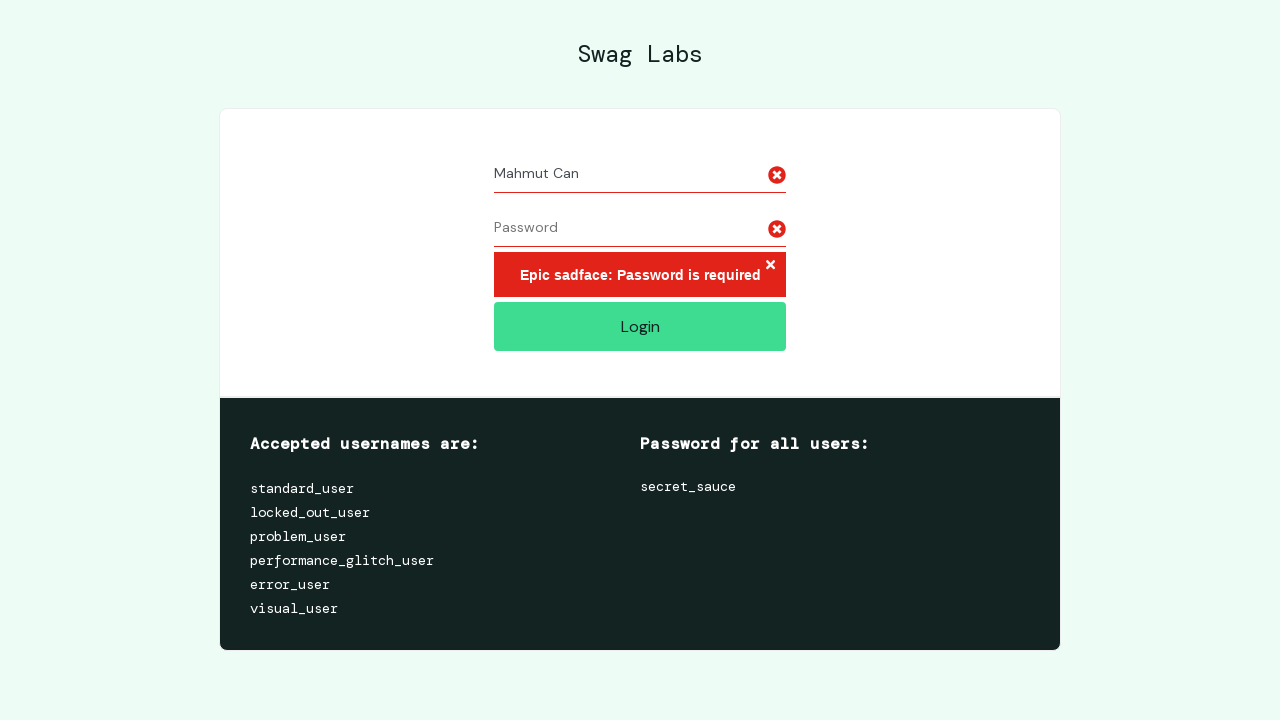

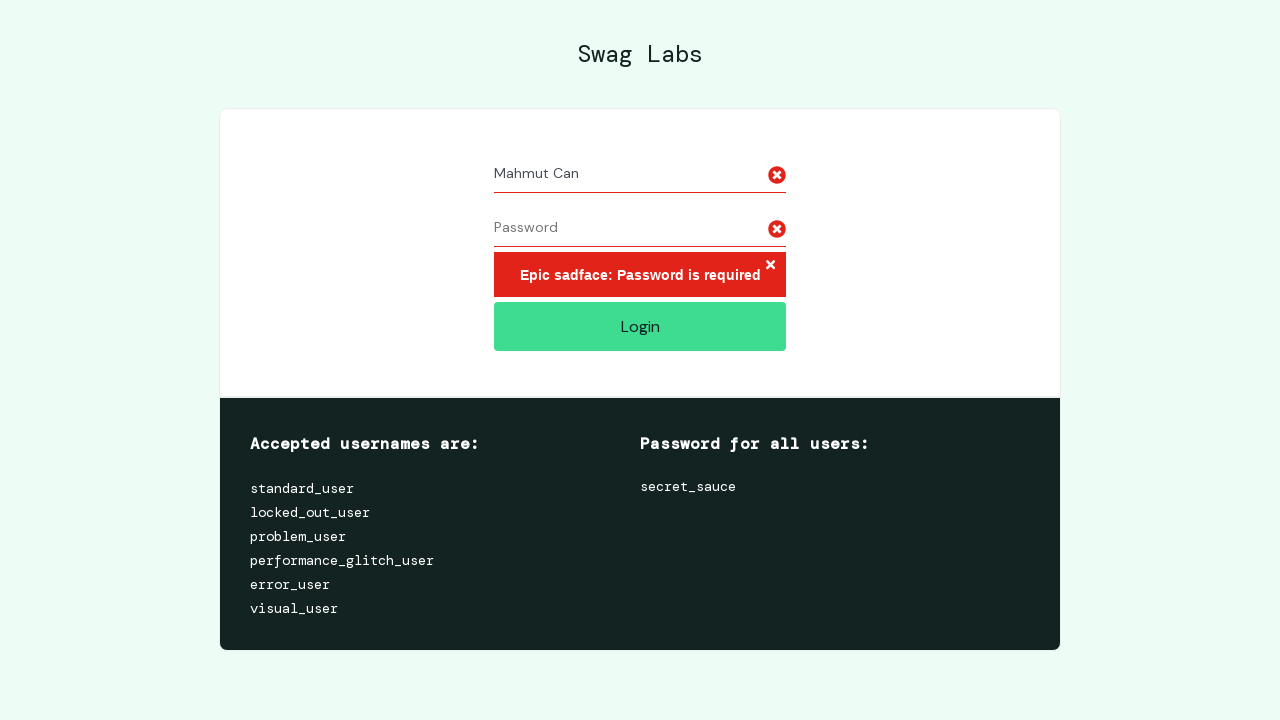